Tests CSS media queries by resizing the browser window and checking element visibility

Starting URL: https://testpages.eviltester.com/styled/css-media-queries.html

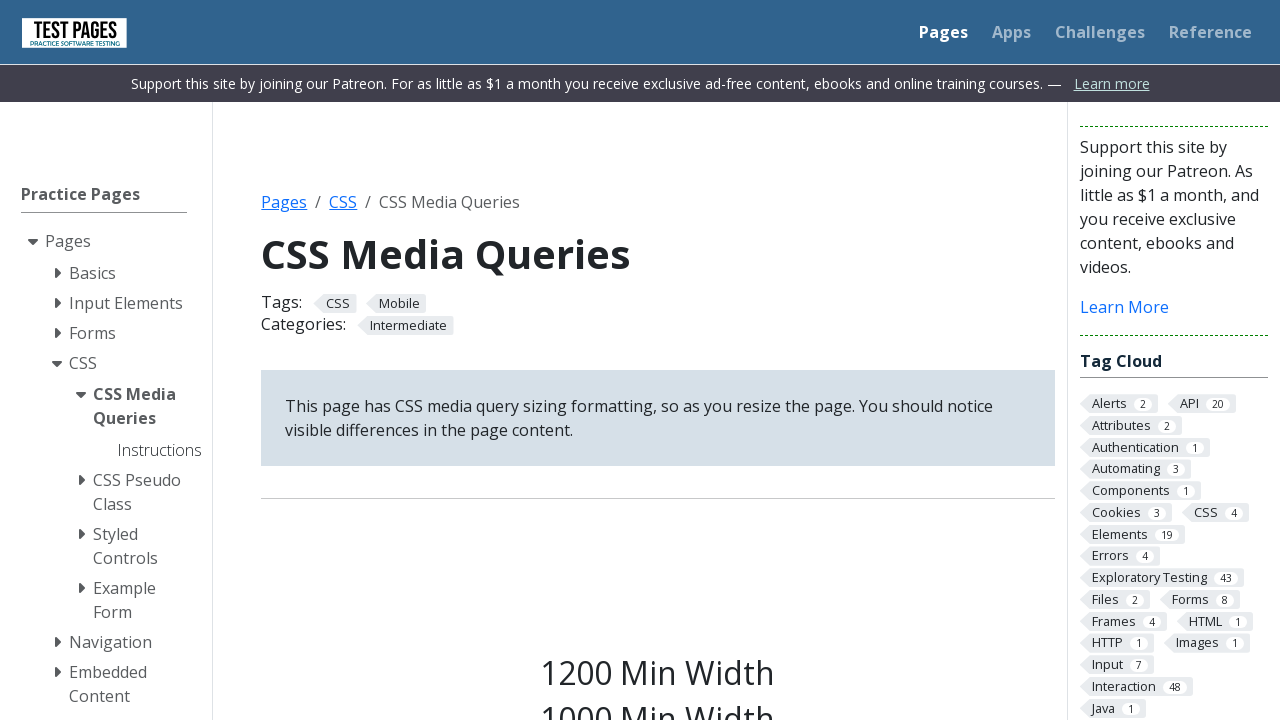

Set viewport size to 1200x1080
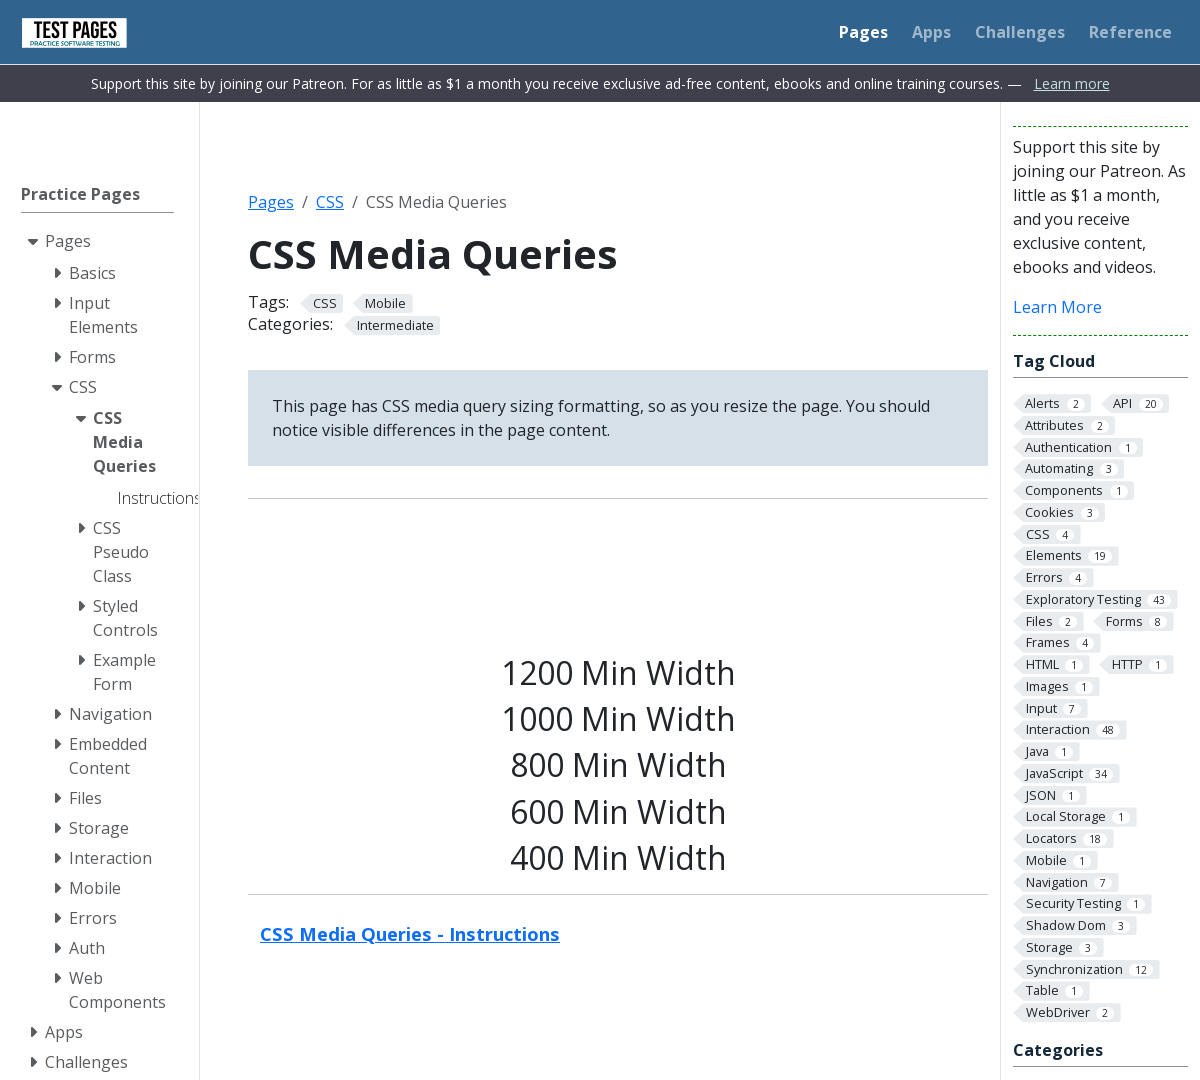

Element with class s1200 is visible at 1200px viewport width
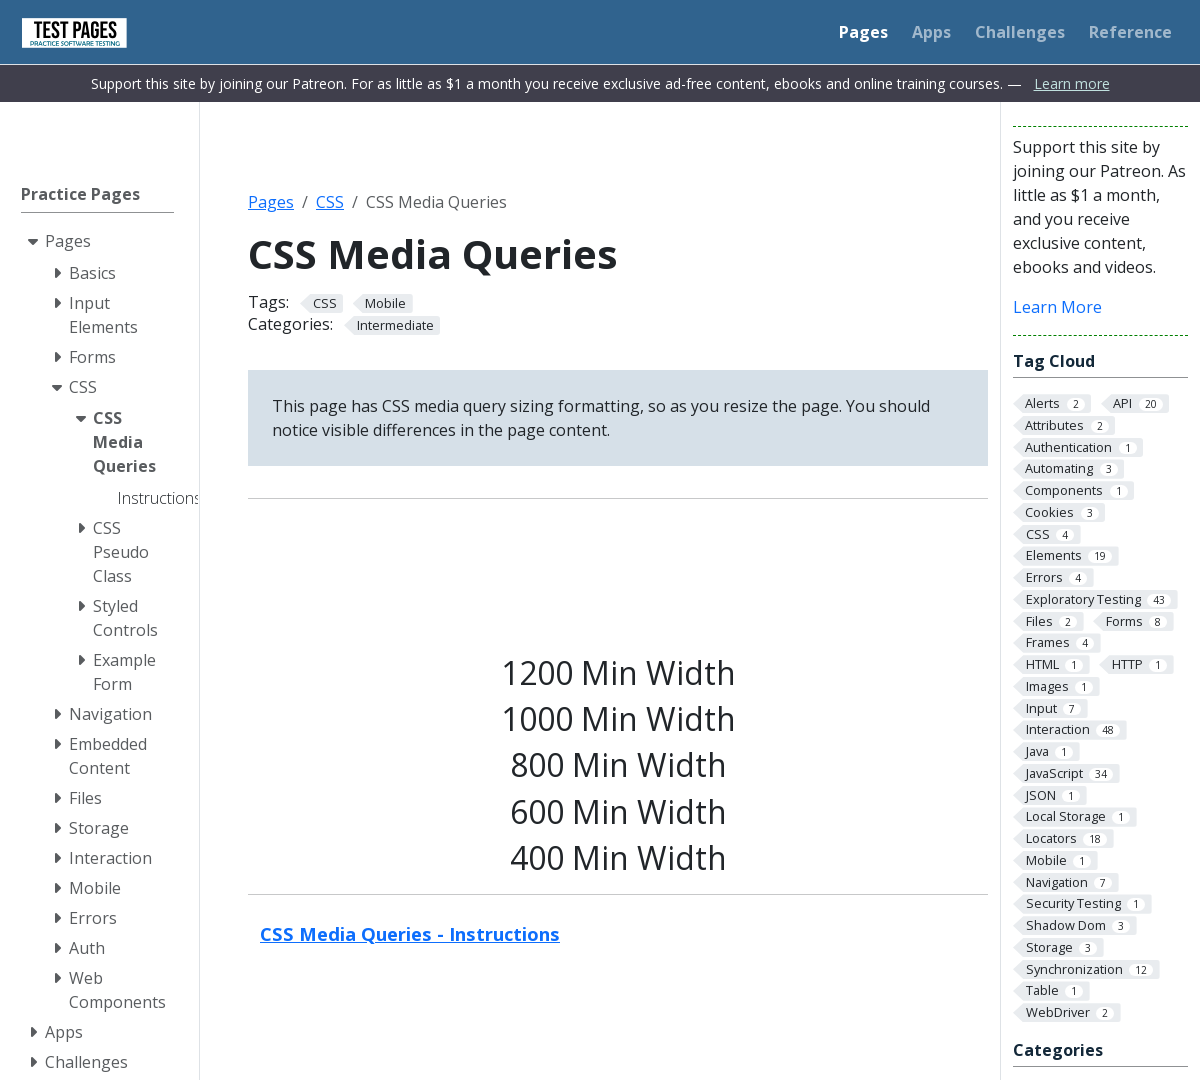

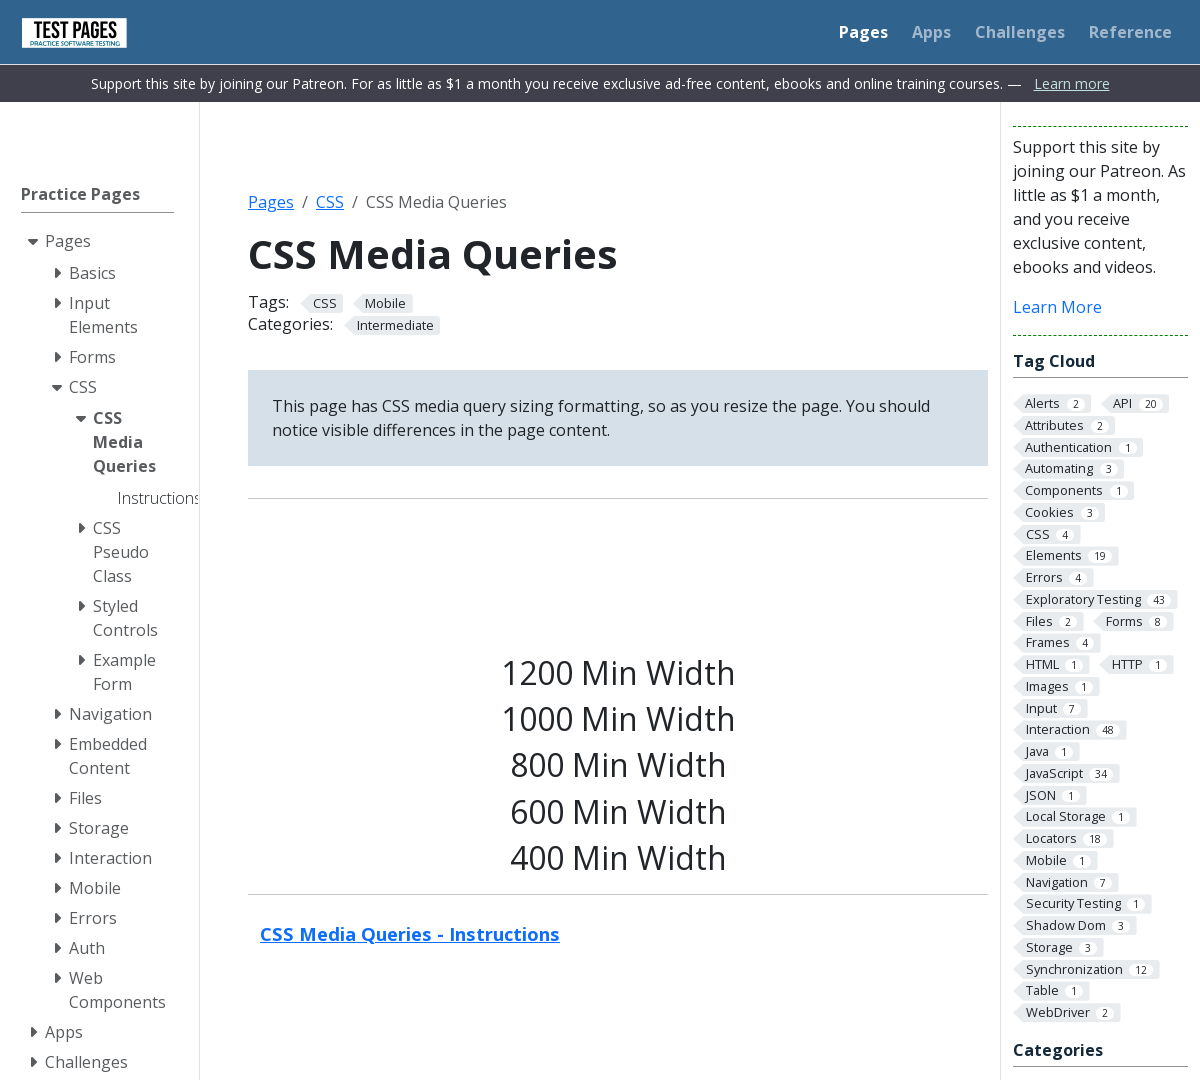